Tests navigation to letter C category and verifies languages are displayed

Starting URL: https://www.99-bottles-of-beer.net/abc.html

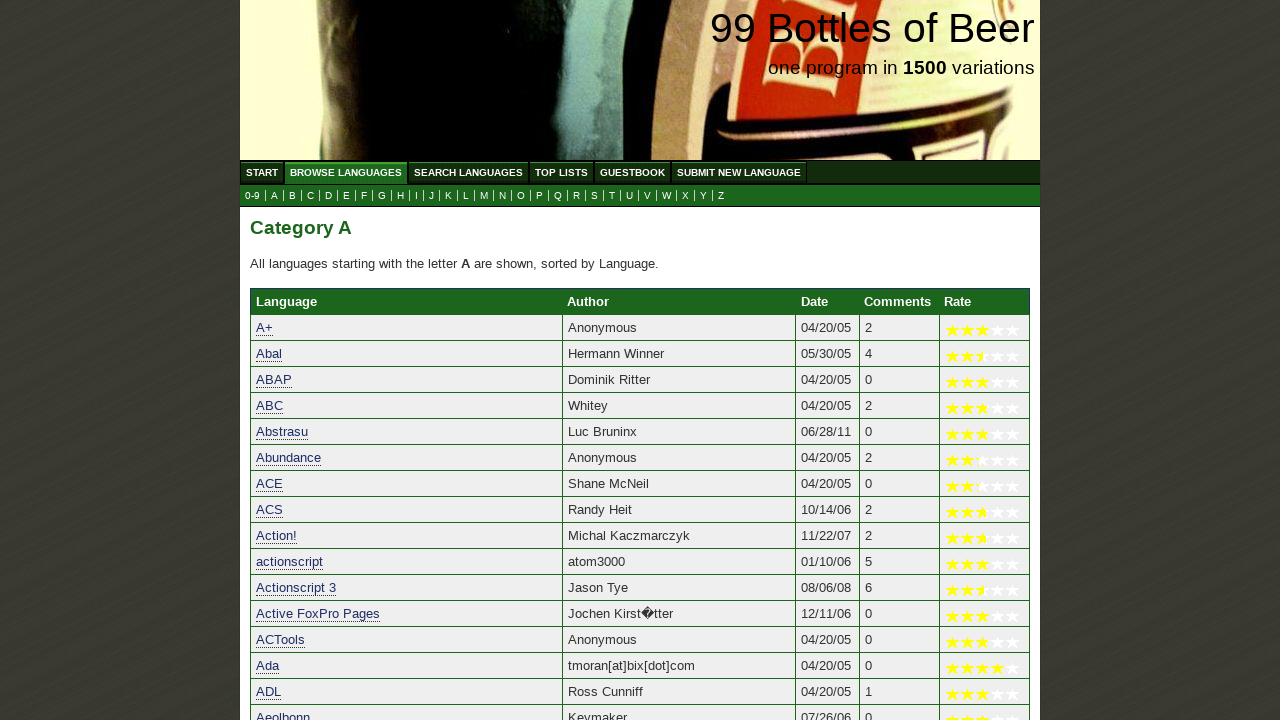

Clicked letter C link to navigate to C category at (310, 196) on a[href='c.html']
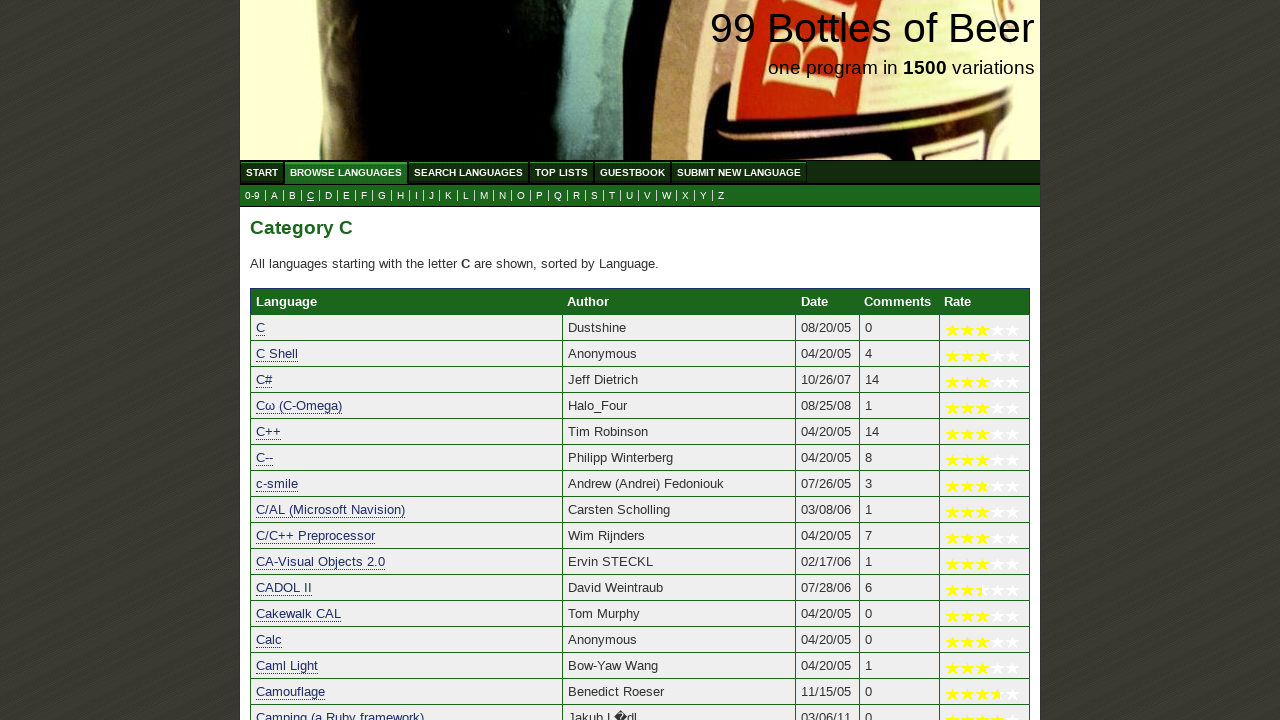

Language list loaded for letter C category
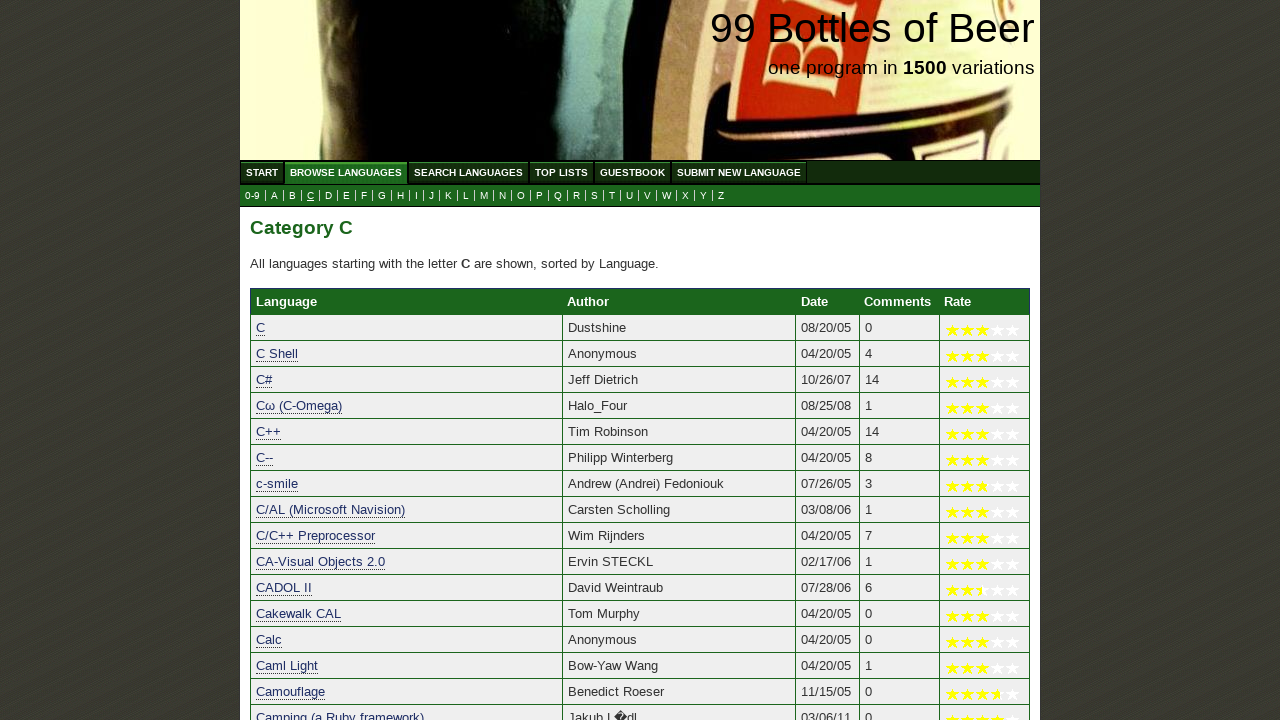

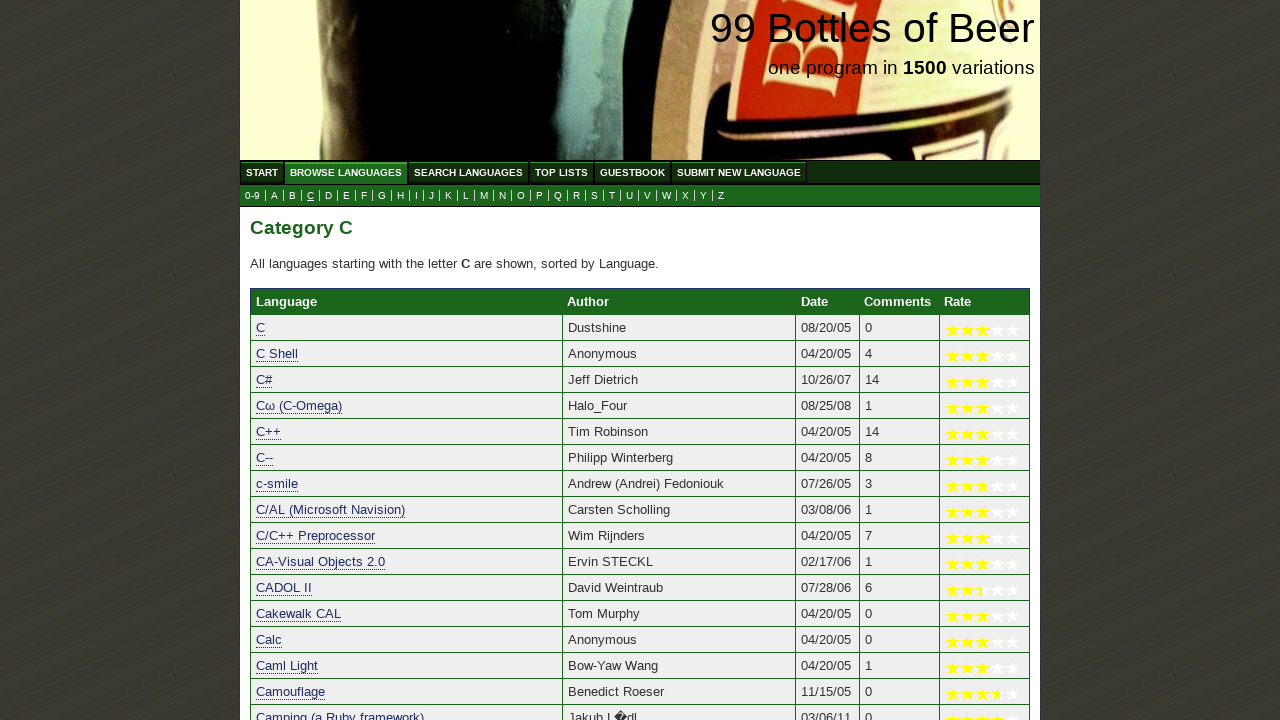